Tests the cosine function on the scientific calculator by clicking AC, COS, setting Radians mode, and inputting 1 to calculate cos(1)

Starting URL: http://www.calculator.net

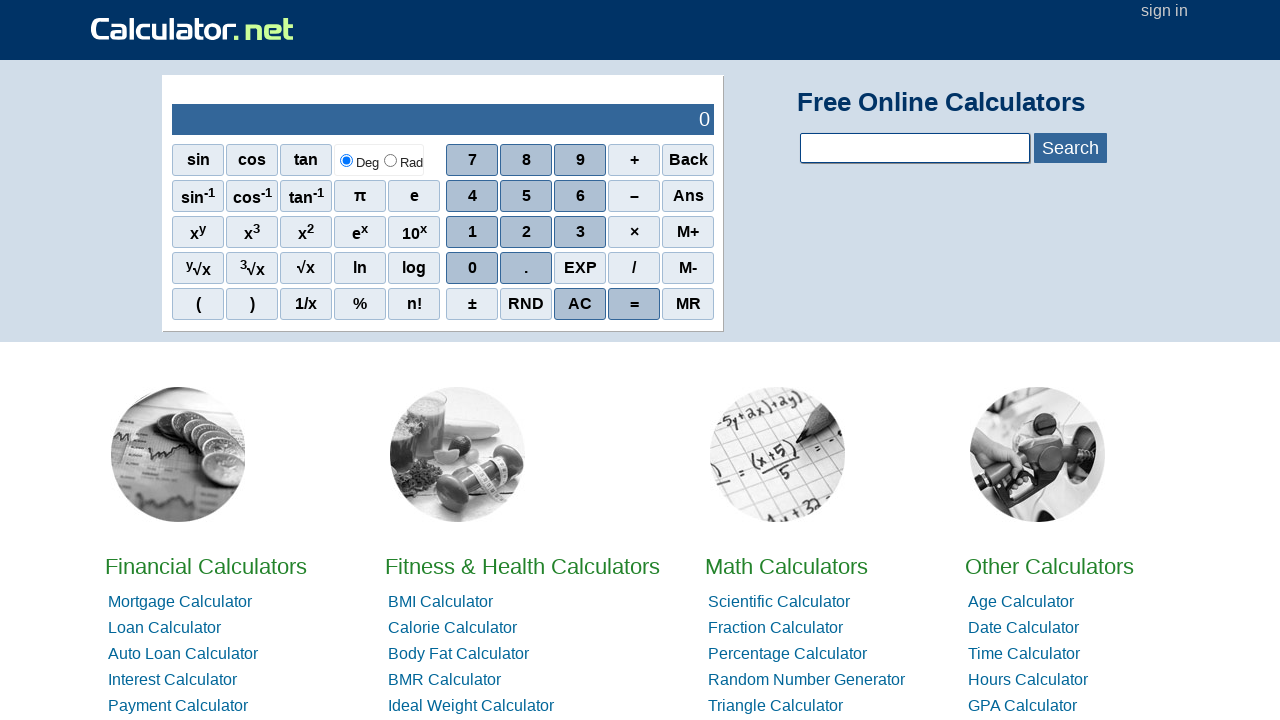

Clicked AC button to clear the calculator at (580, 304) on xpath=//*[@id='sciout']/tbody/tr[2]/td[2]/div/div[5]/span[3]
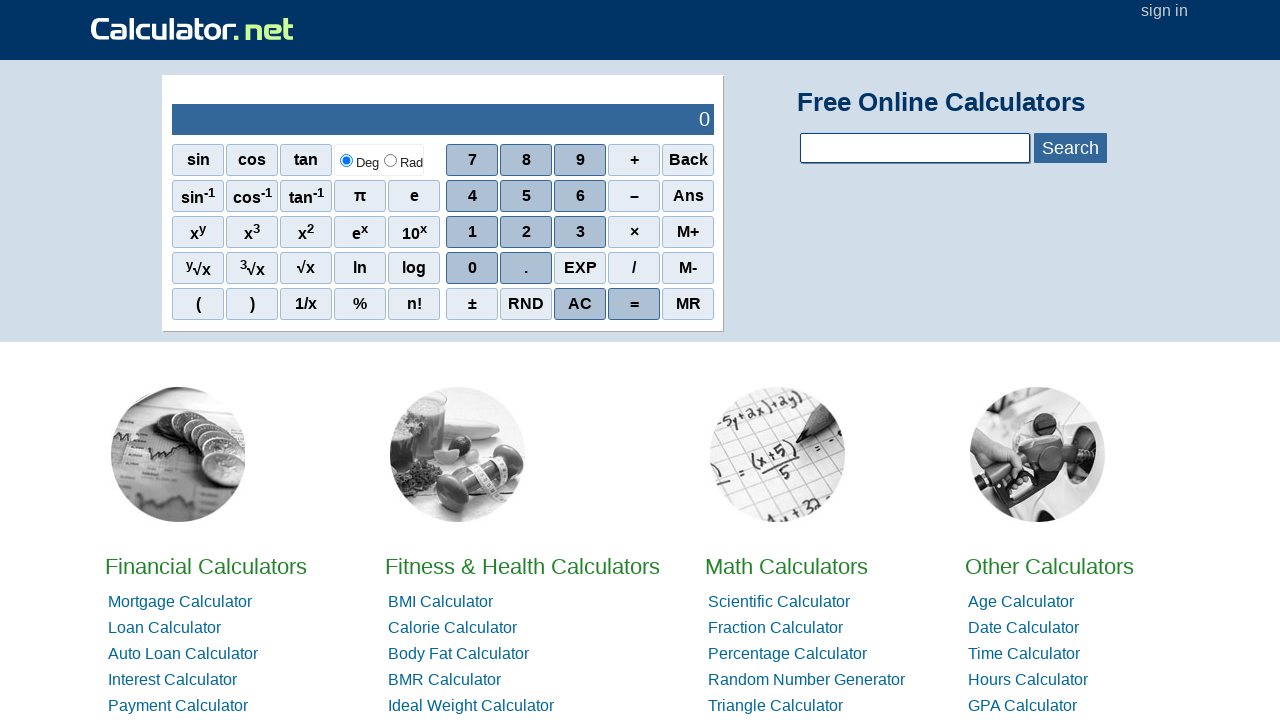

Clicked COS button to select cosine function at (252, 160) on xpath=//*[@id='sciout']/tbody/tr[2]/td[1]/div/div[1]/span[2]
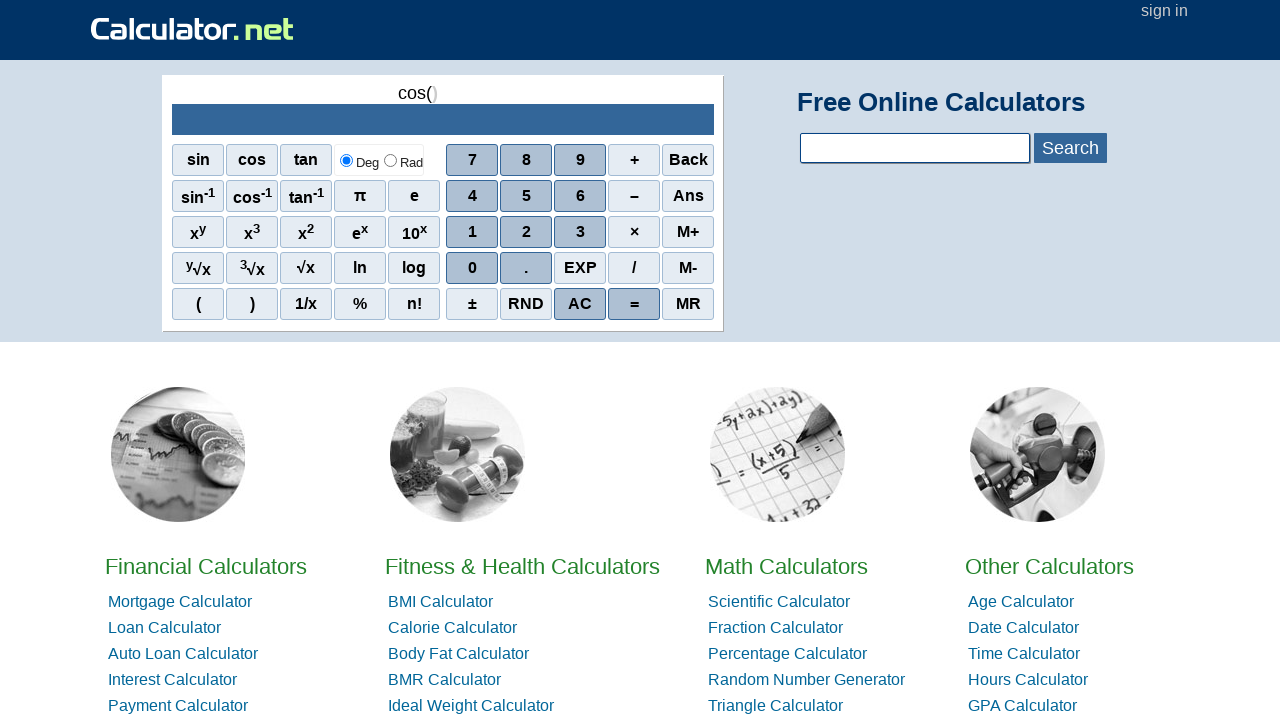

Clicked Rad button to set calculator to Radians mode at (391, 160) on xpath=//*[@id='scirdsettingr']
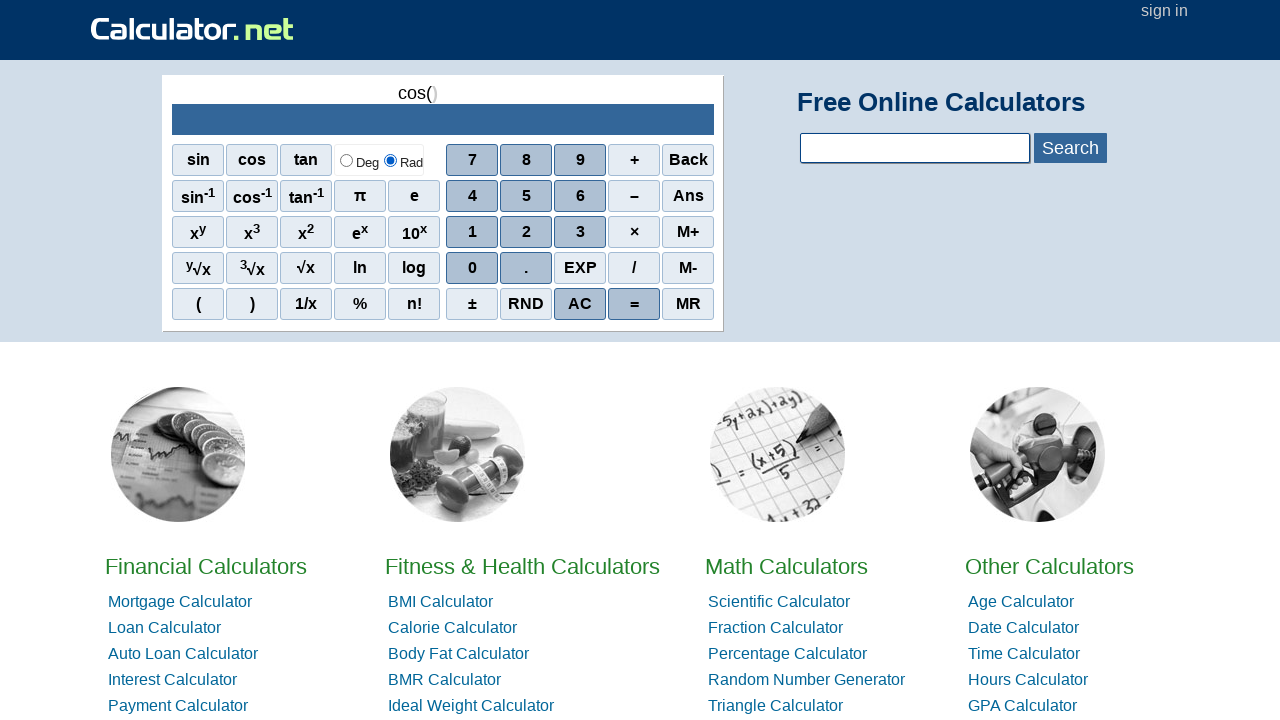

Clicked 1 button to input 1 and calculate cos(1) at (472, 232) on xpath=//*[@id='sciout']/tbody/tr[2]/td[2]/div/div[3]/span[1]
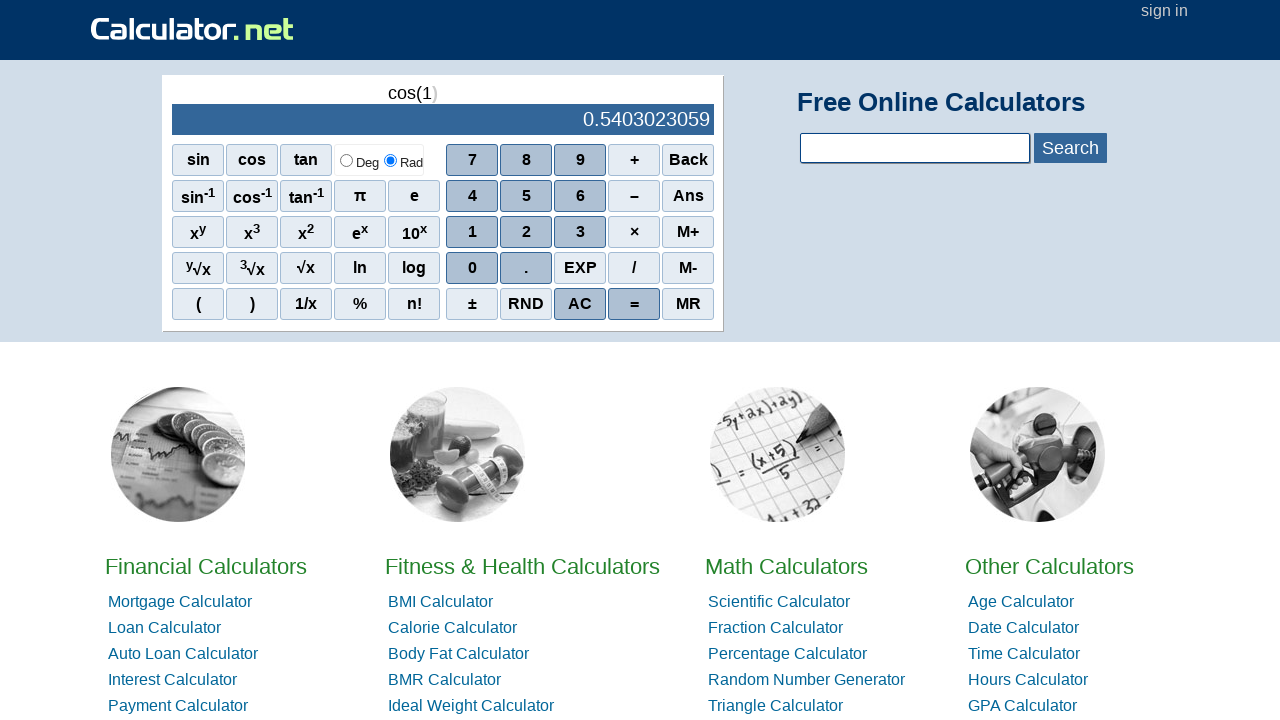

Cosine result appeared in output display
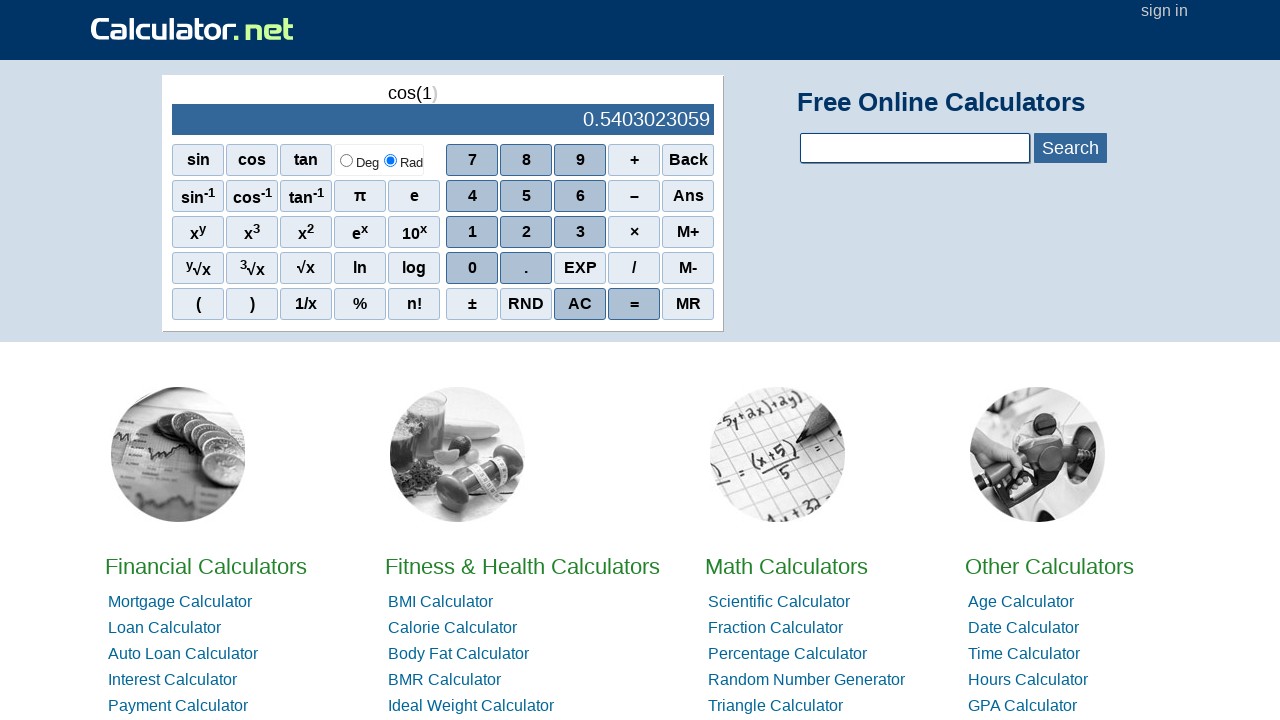

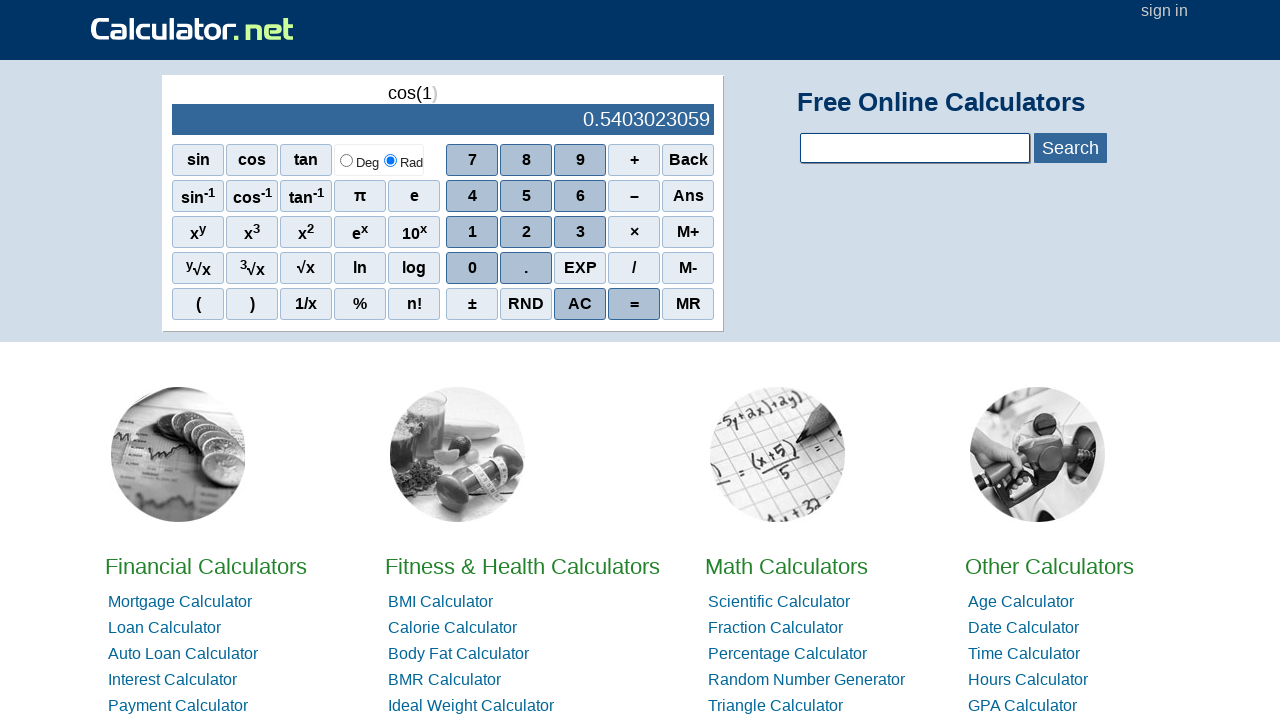